Tests browser navigation methods by navigating between two sites and using back, forward, and refresh functions

Starting URL: https://demo.nopcommerce.com/

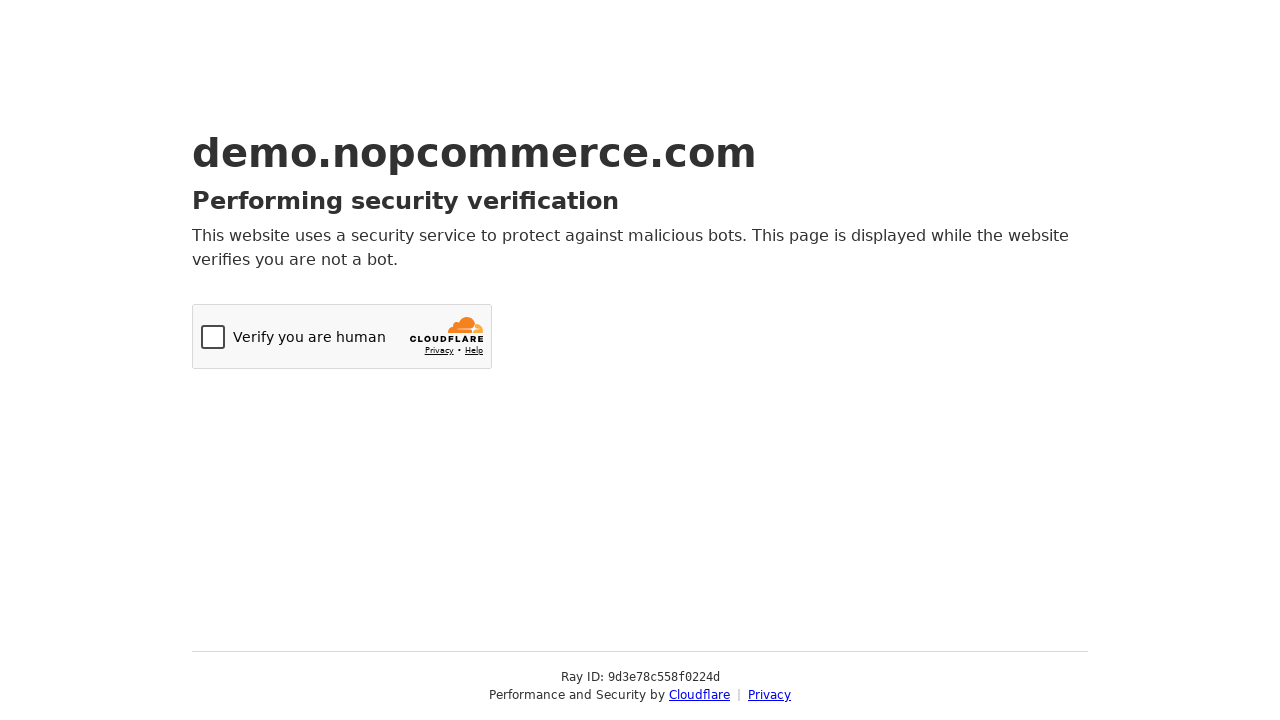

Navigated to OrangeHRM login page
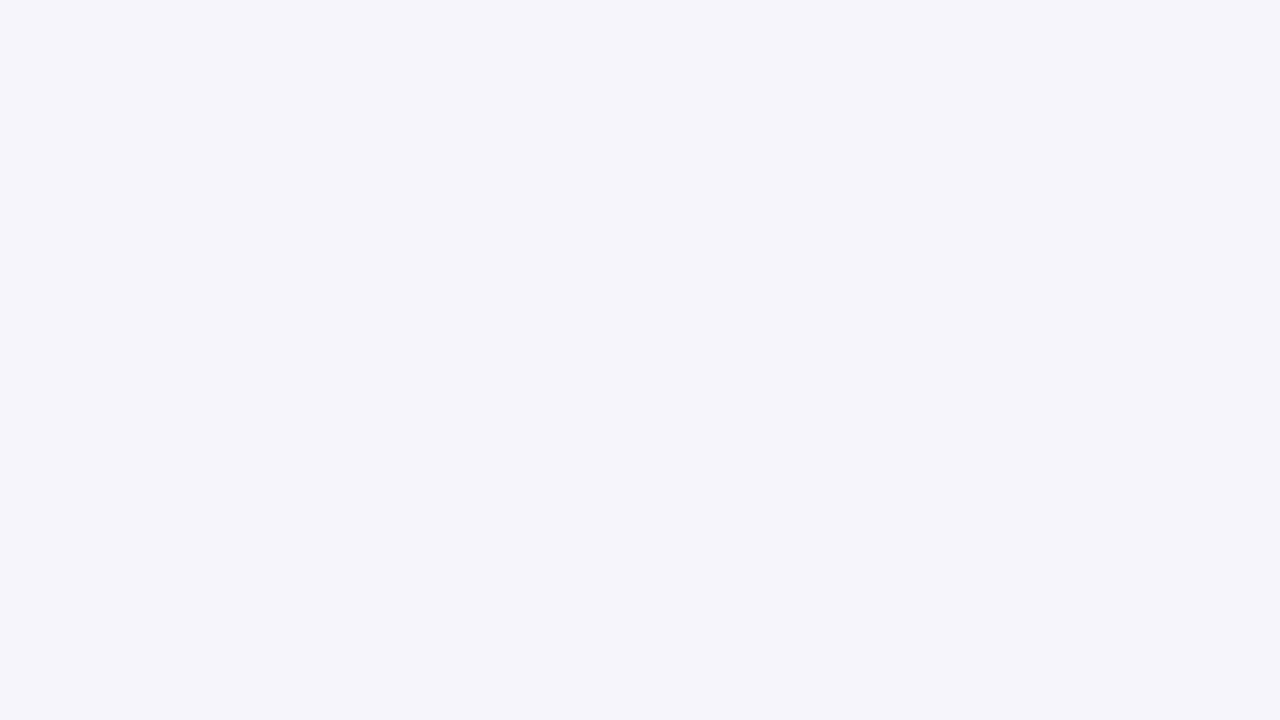

Navigated back to nopCommerce home page
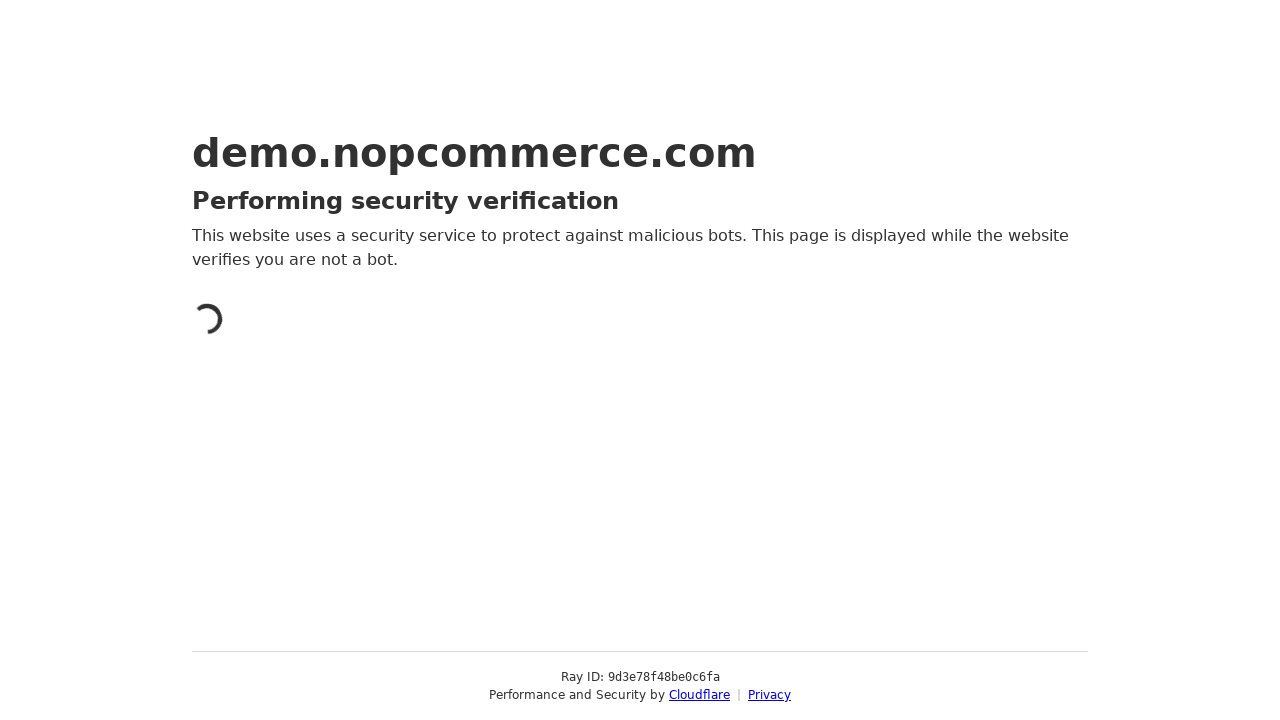

Navigated forward to OrangeHRM login page
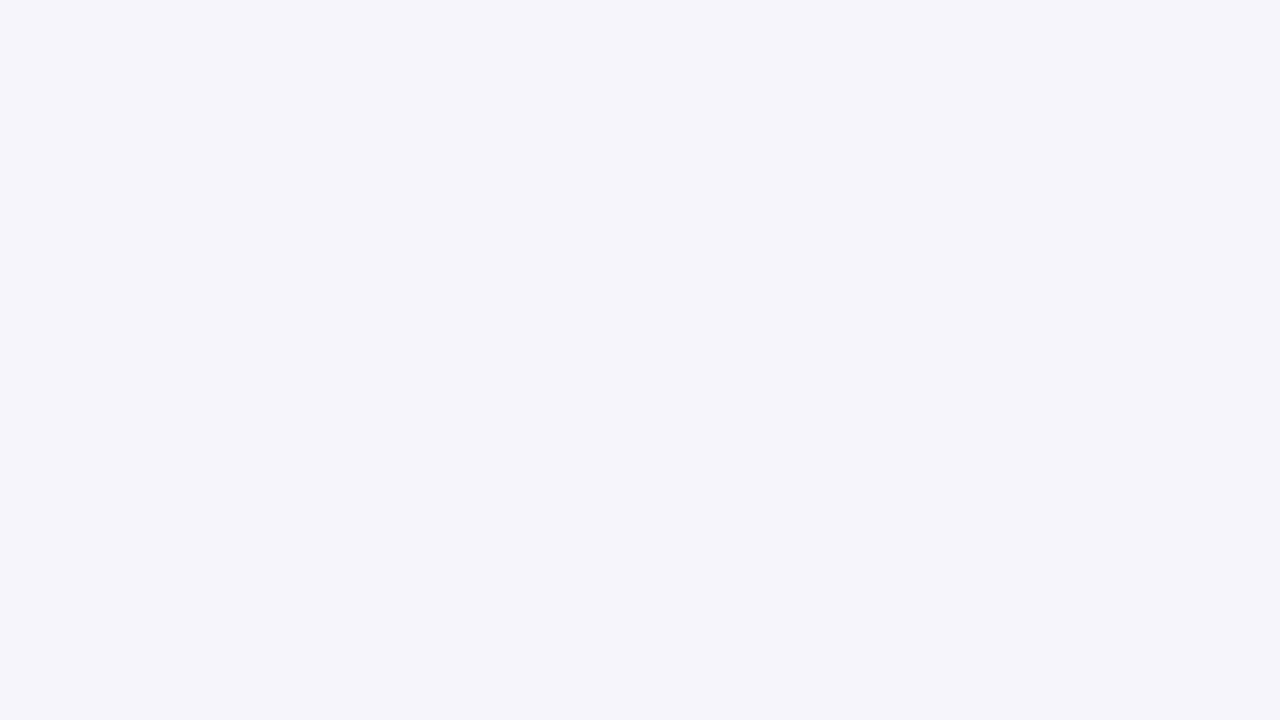

Refreshed the current OrangeHRM login page
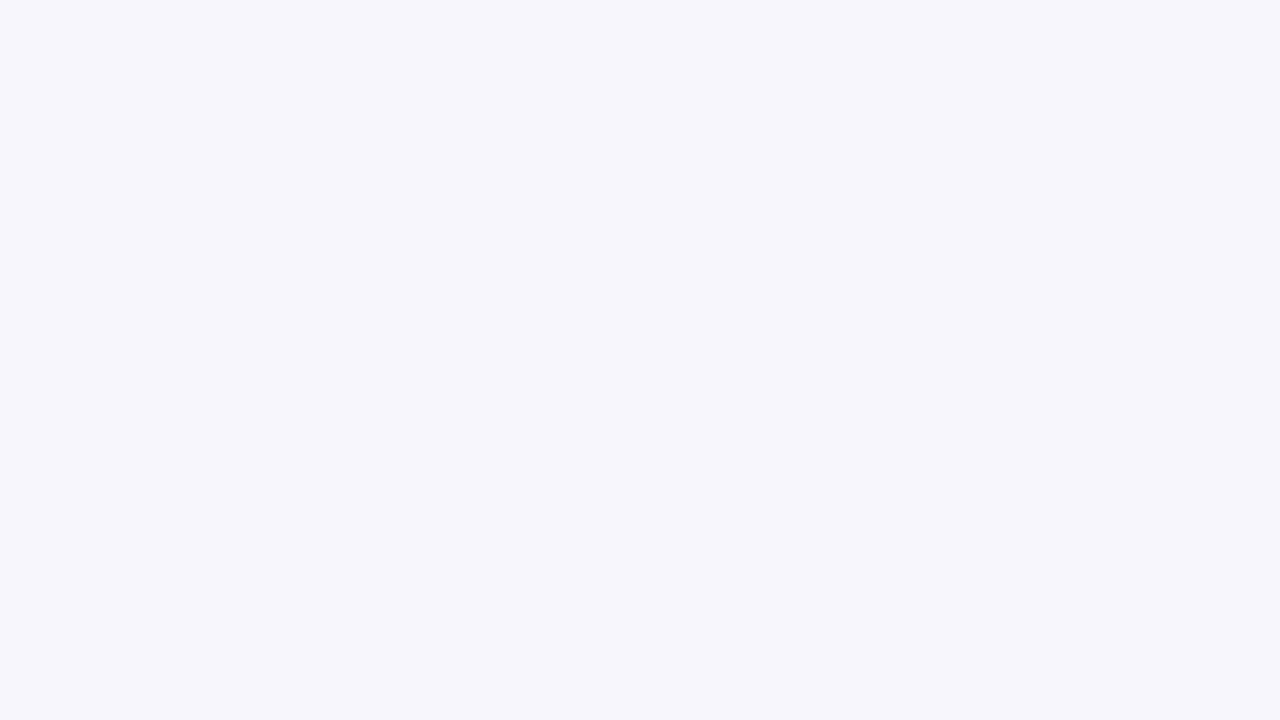

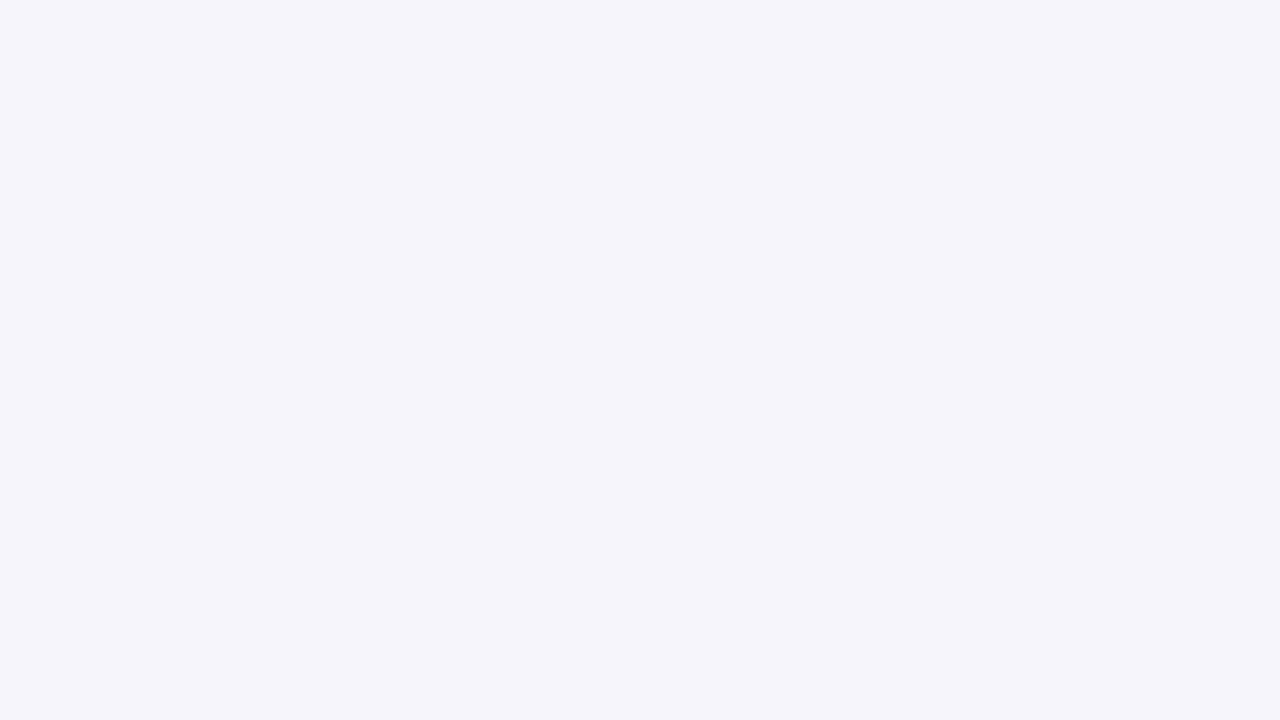